Performs a double-click on the page header

Starting URL: http://demo.automationtesting.in/Register.html

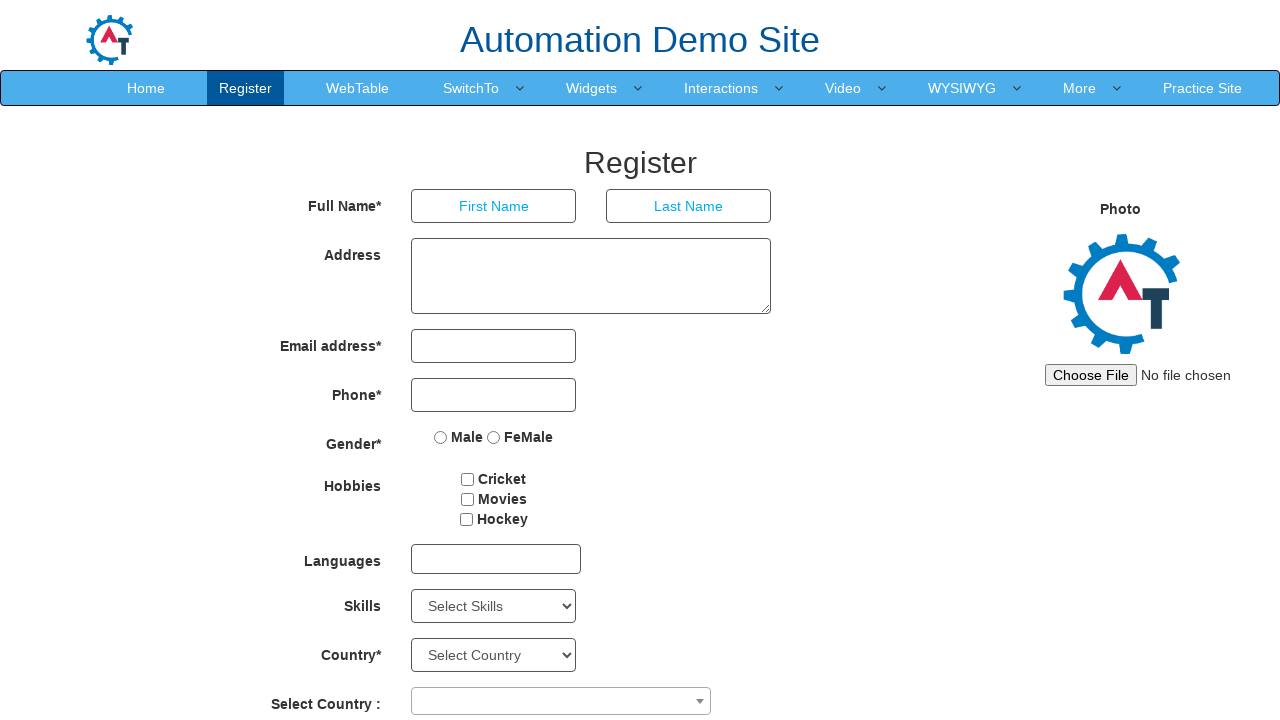

Navigated to Registration page
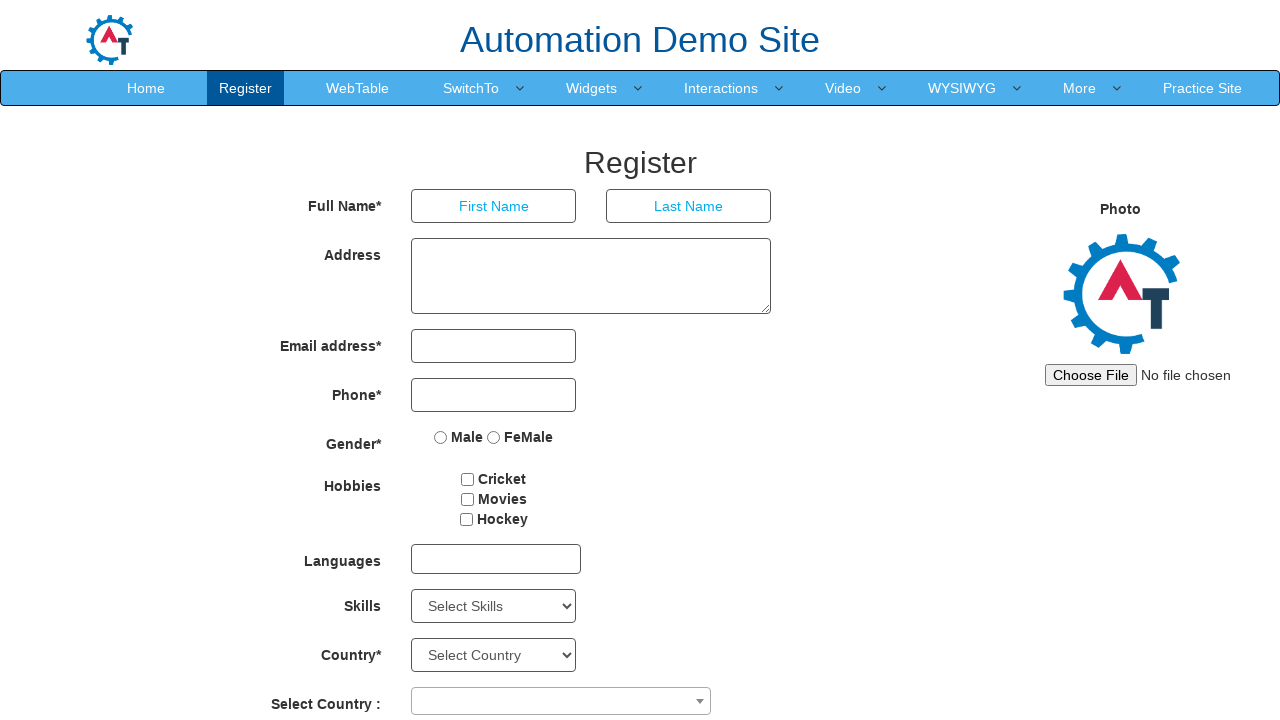

Double-clicked on page header at (640, 162) on xpath=//div[@class='container center']/h2
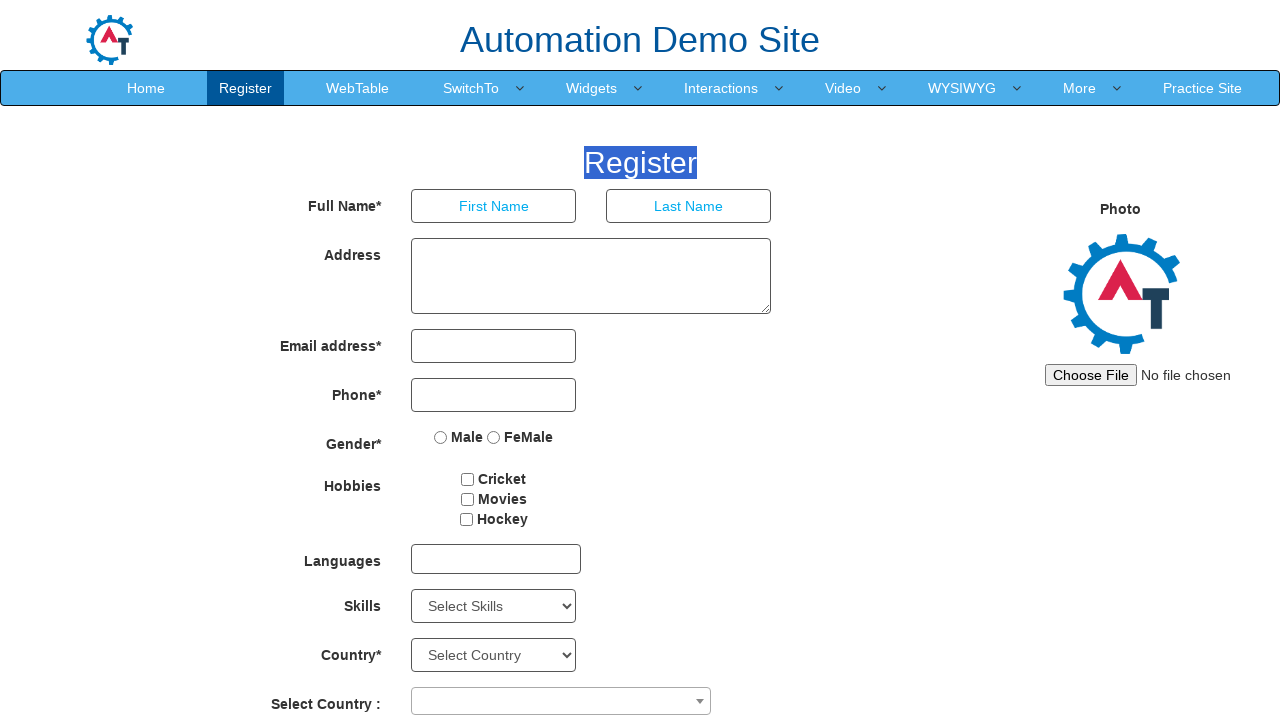

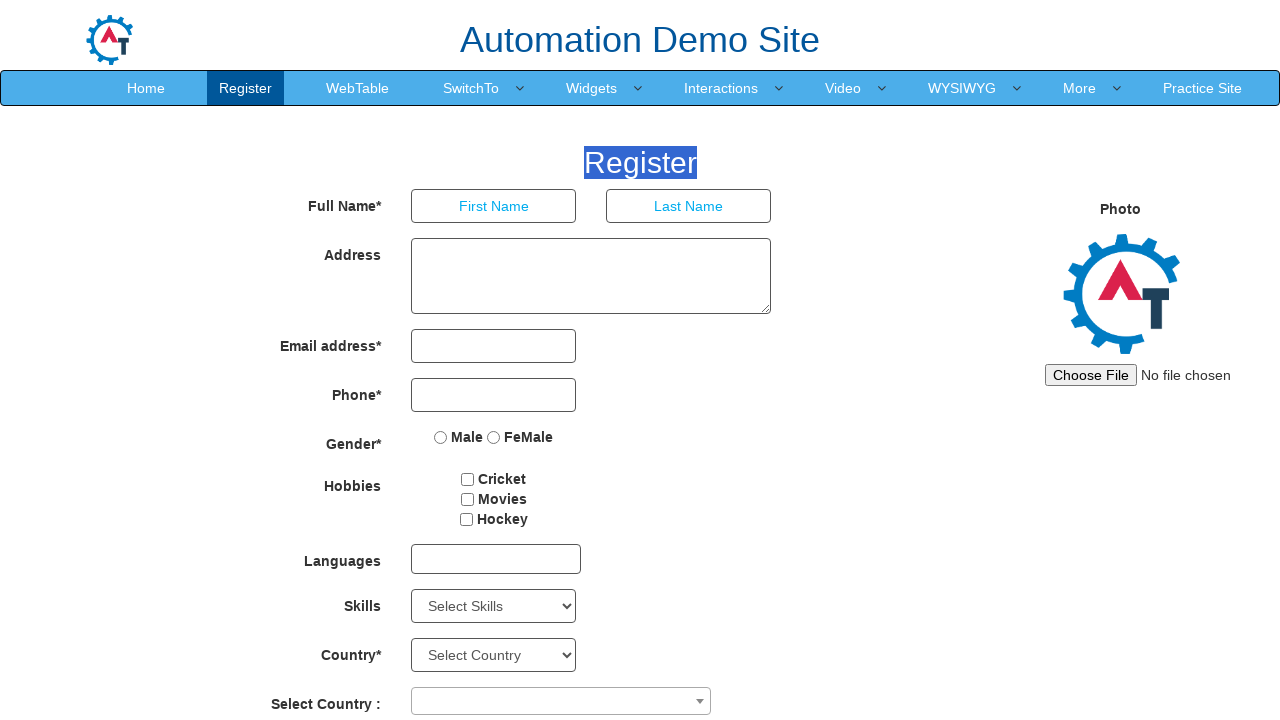